Navigates to a football statistics page and clicks the "All matches" button to display all match data in the table.

Starting URL: https://www.adamchoi.co.uk/overs/detailed

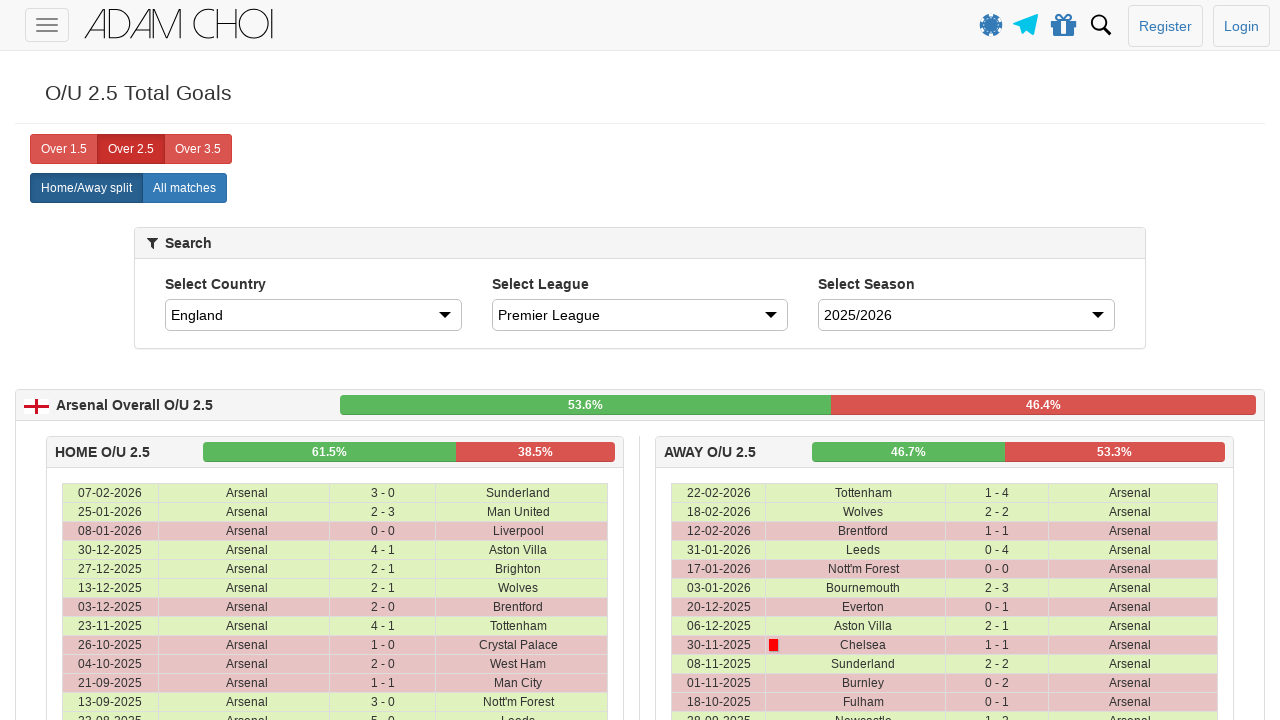

Navigated to football statistics page
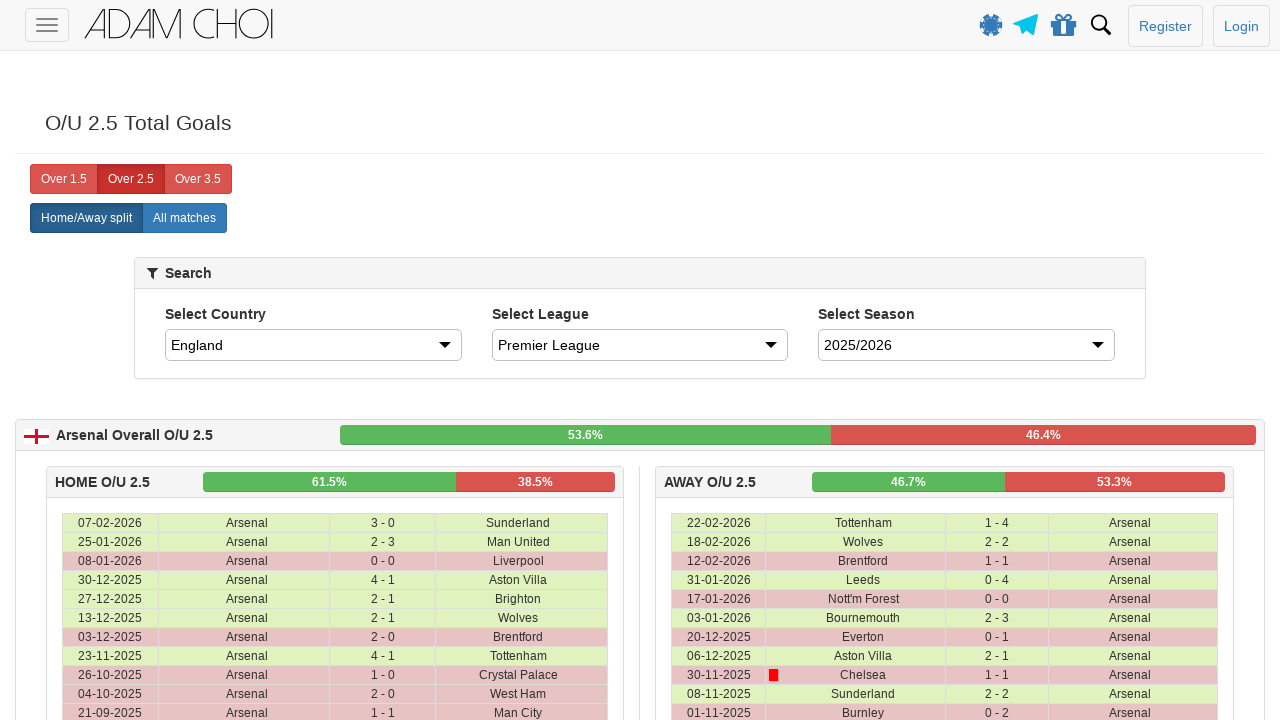

Clicked 'All matches' button to display all match data at (184, 218) on xpath=//label[@analytics-event="All matches"]
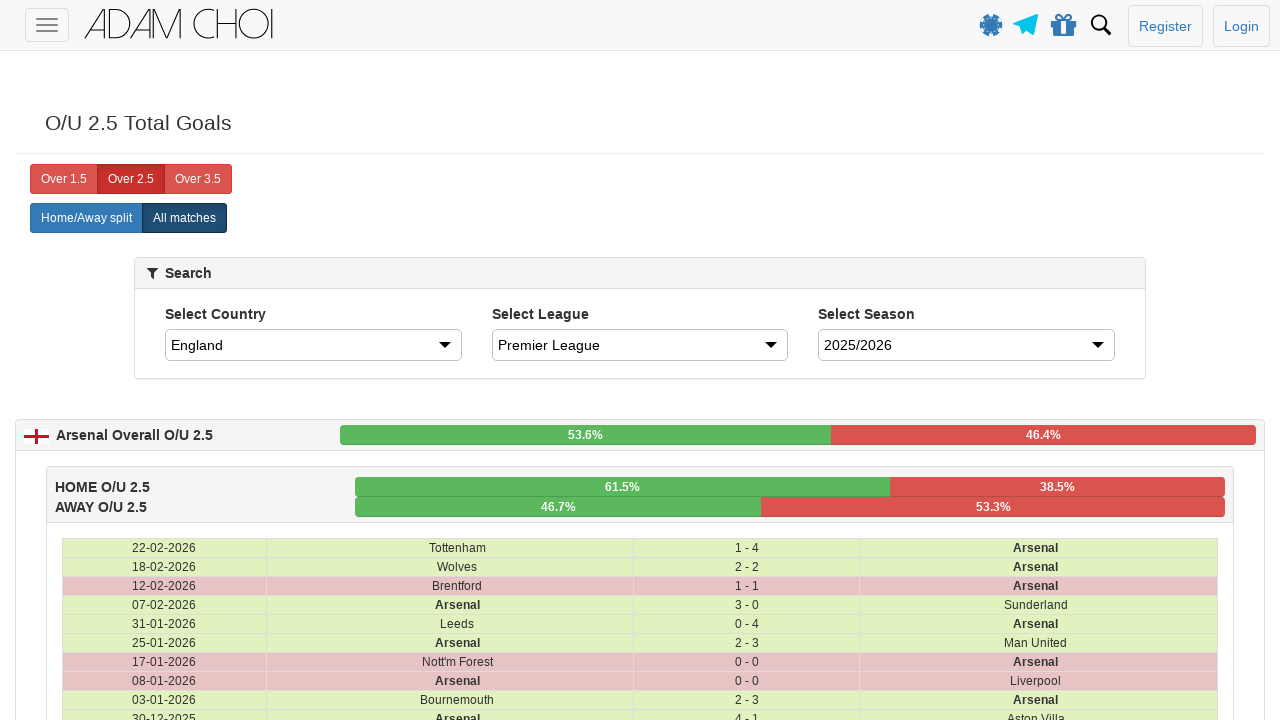

Match data table rows loaded successfully
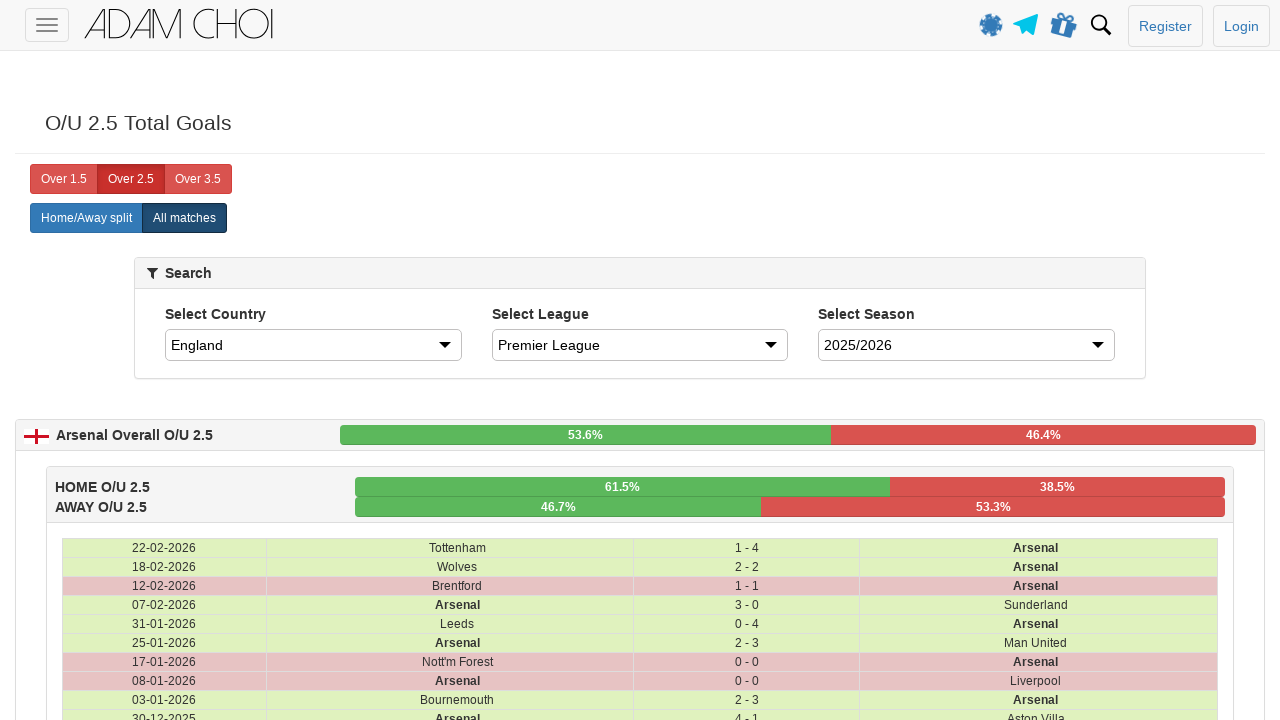

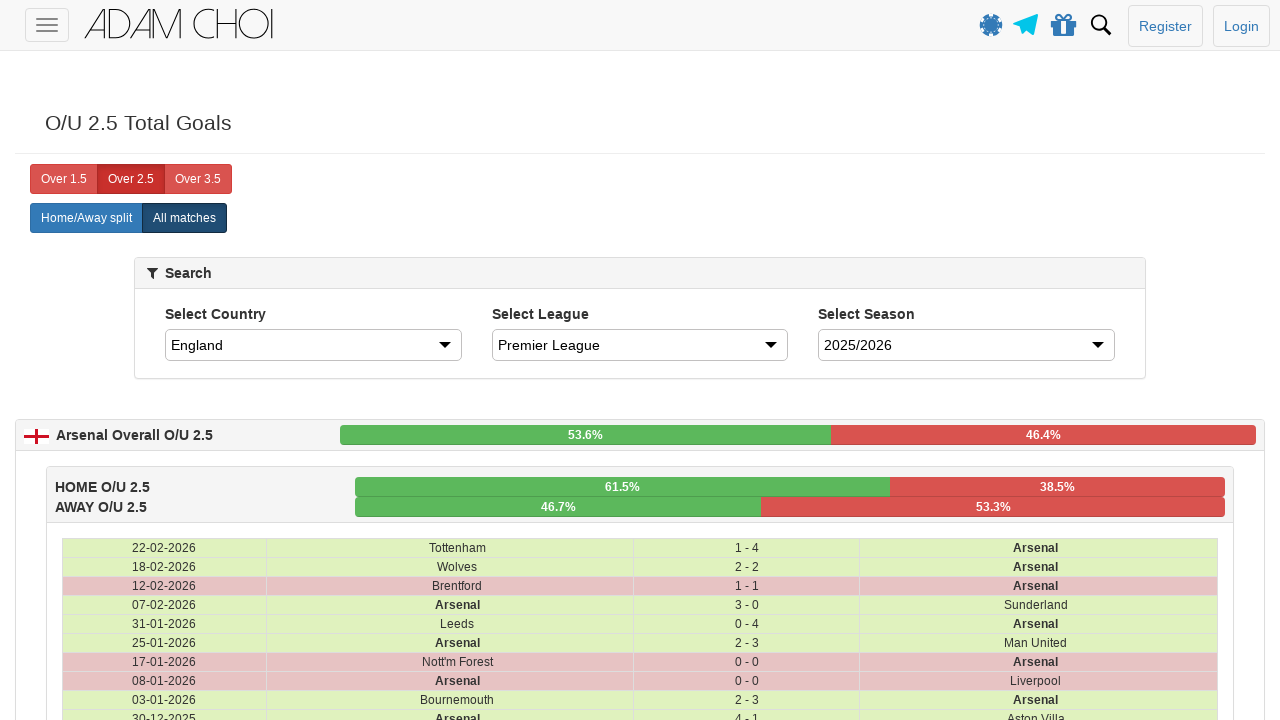